Tests JavaScript alert dialog handling by navigating to a contact sales page, triggering a custom alert, and accepting it.

Starting URL: https://www.orangehrm.com/en/contact-sales

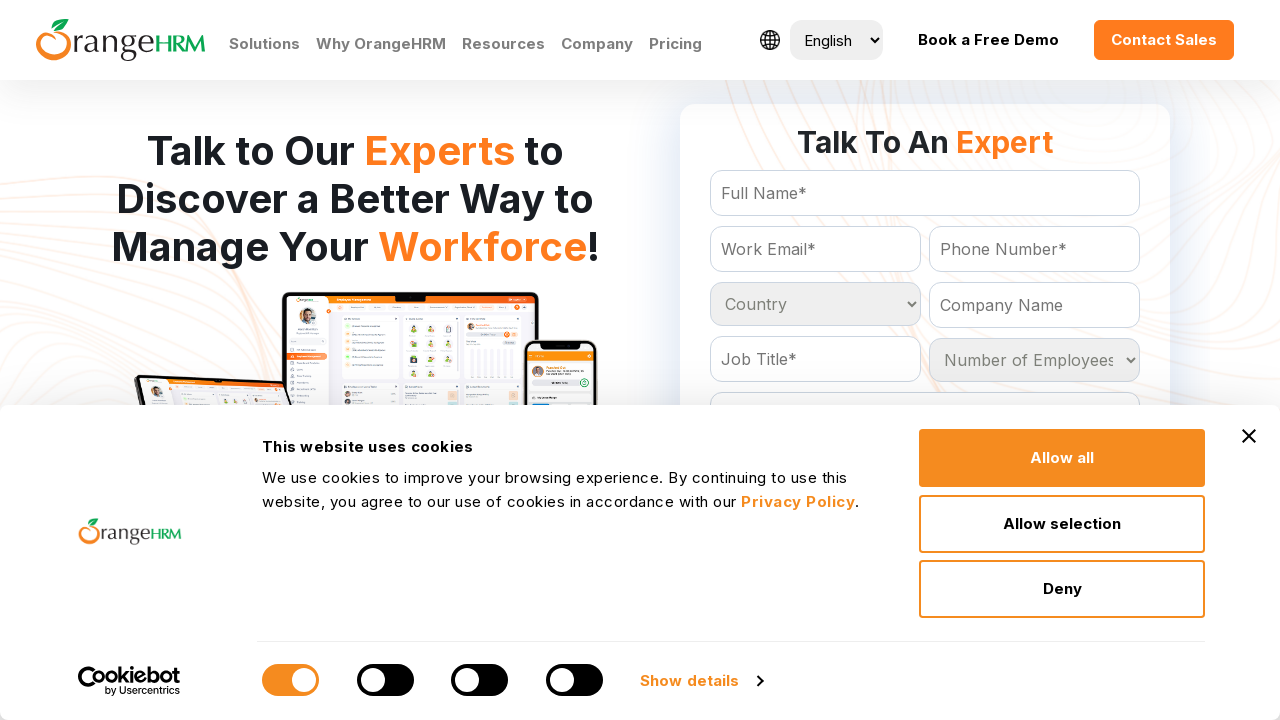

Set up dialog handler to accept alerts
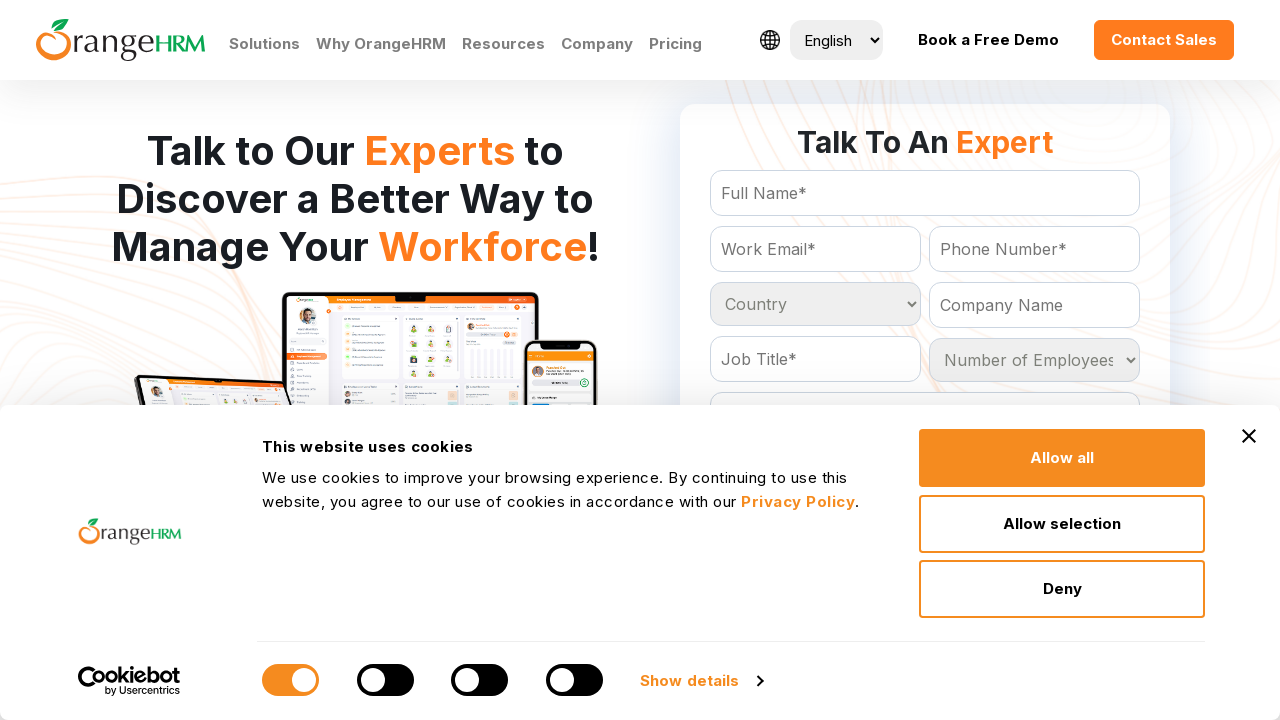

Waited for page to fully load
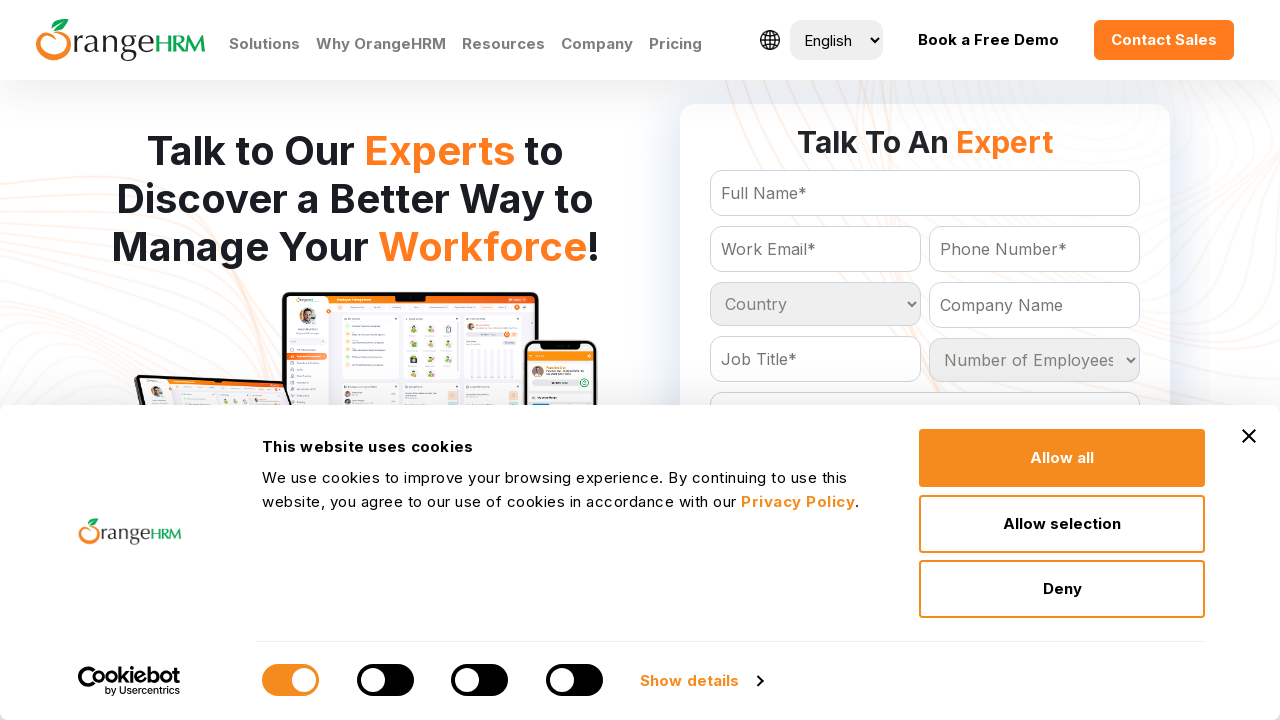

Triggered JavaScript alert with message 'Aro is smart.'
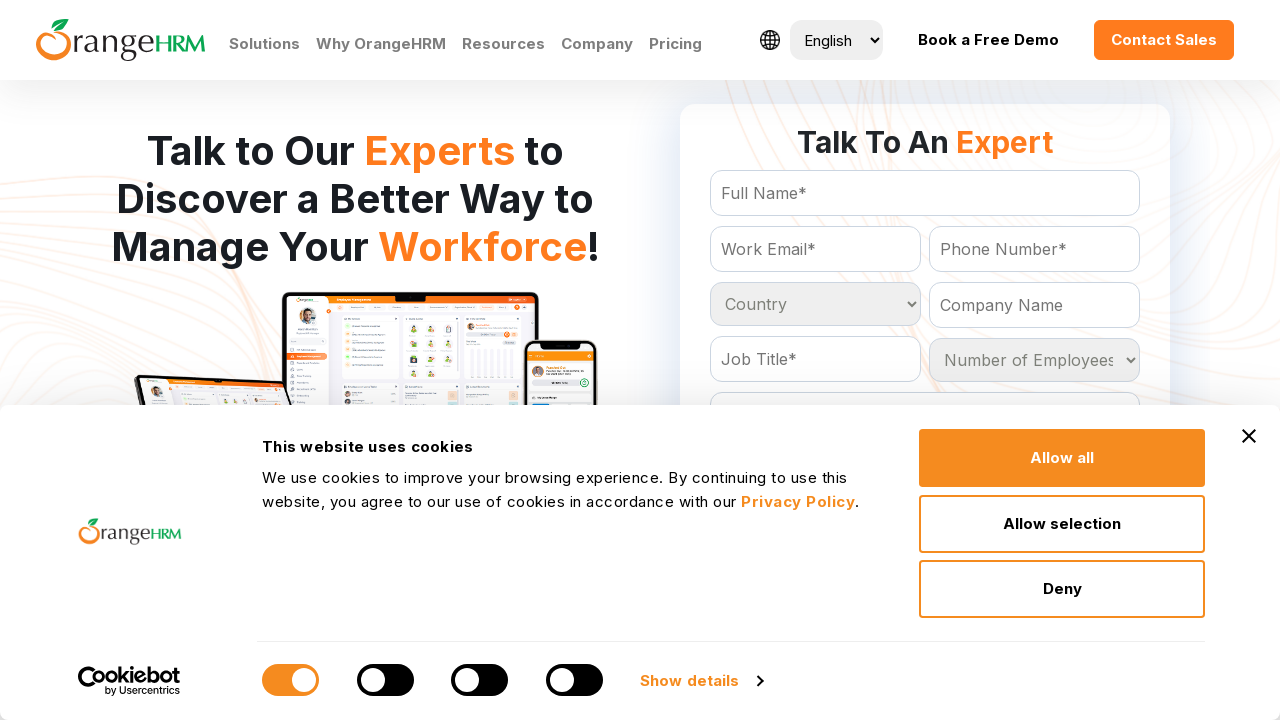

Waited for dialog to be handled and accepted
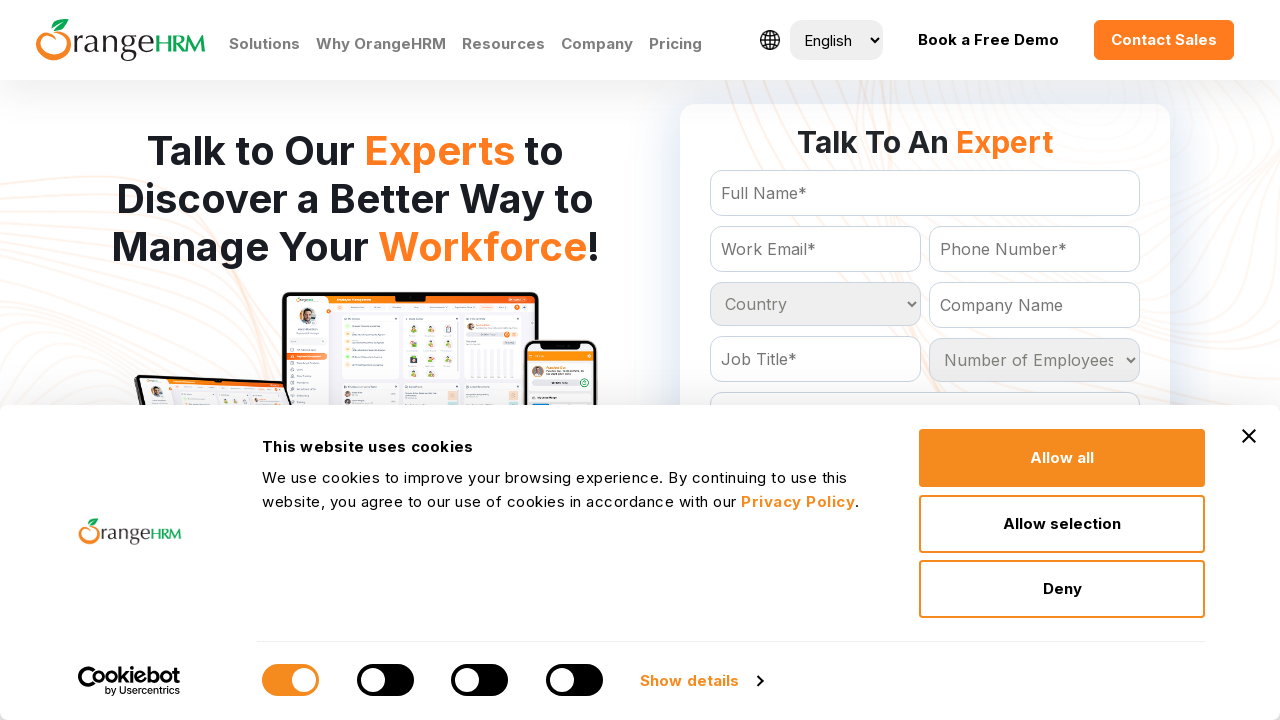

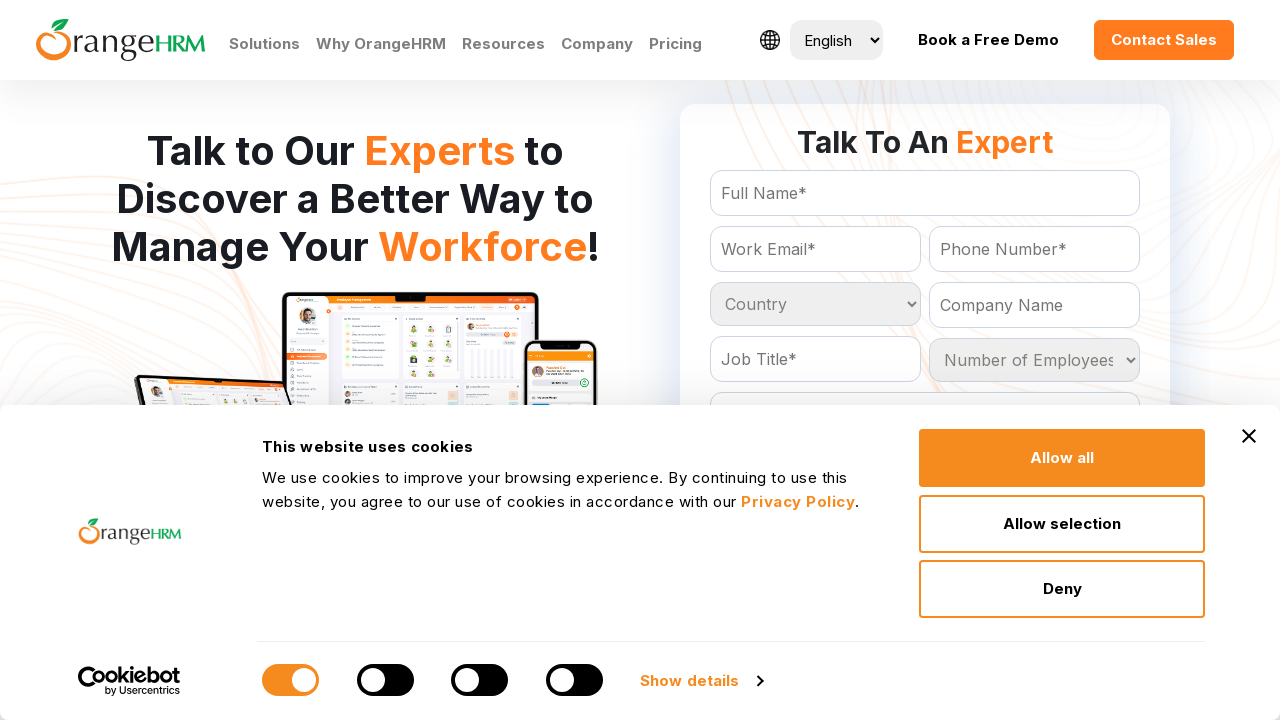